Tests select dropdown functionality using Select methods to choose options by index, value, and visible text

Starting URL: https://www.sahitest.com/demo/selectTest.htm

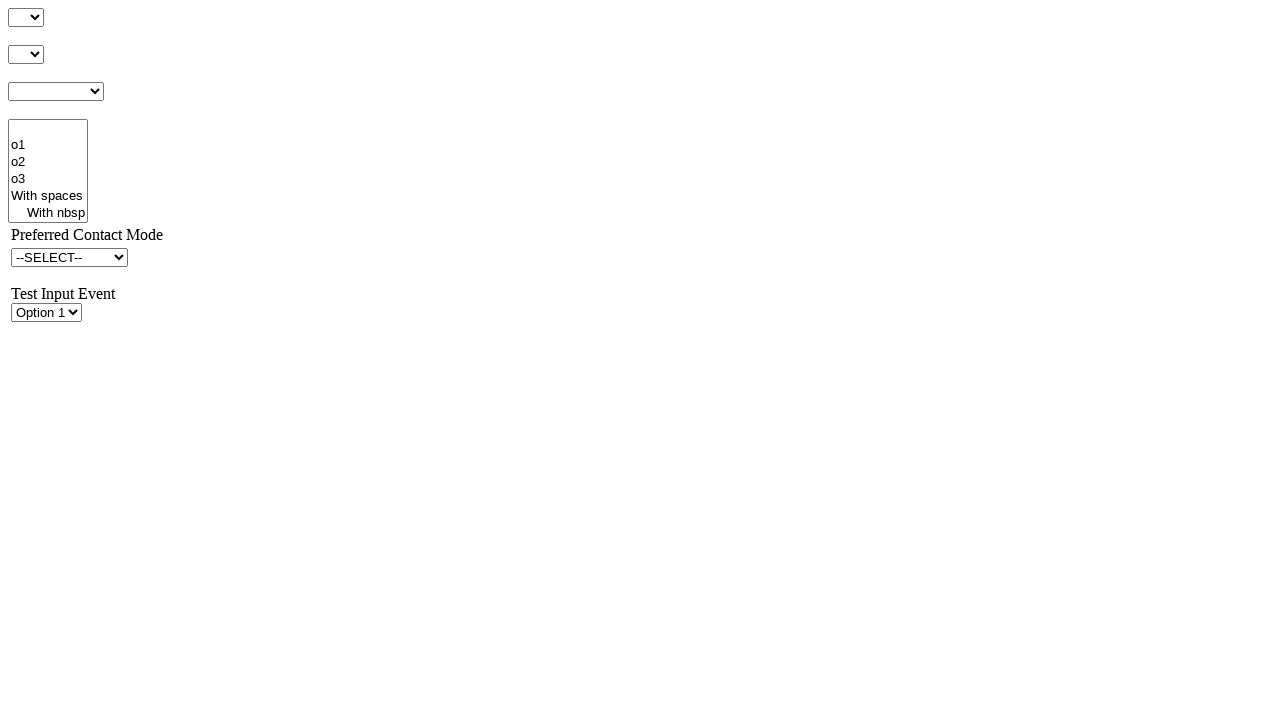

Selected option at index 3 from dropdown #s1 on #s1
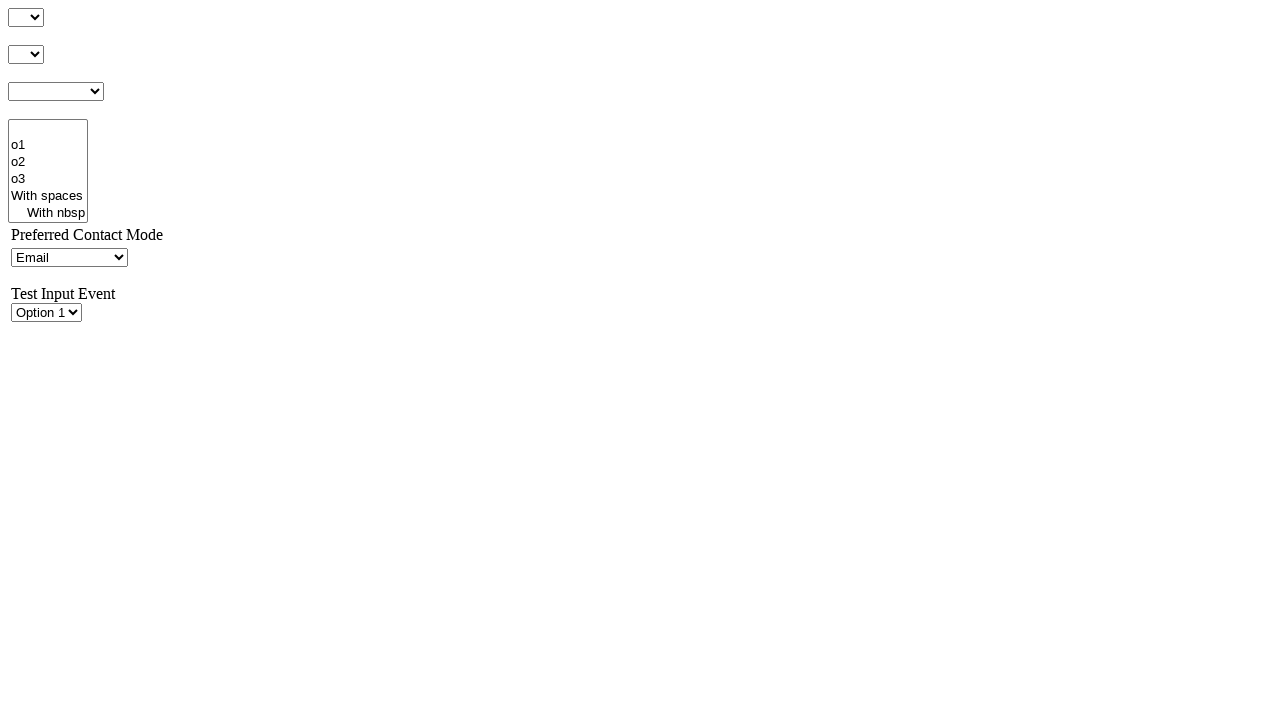

Selected option with value '49' from dropdown #s1 on #s1
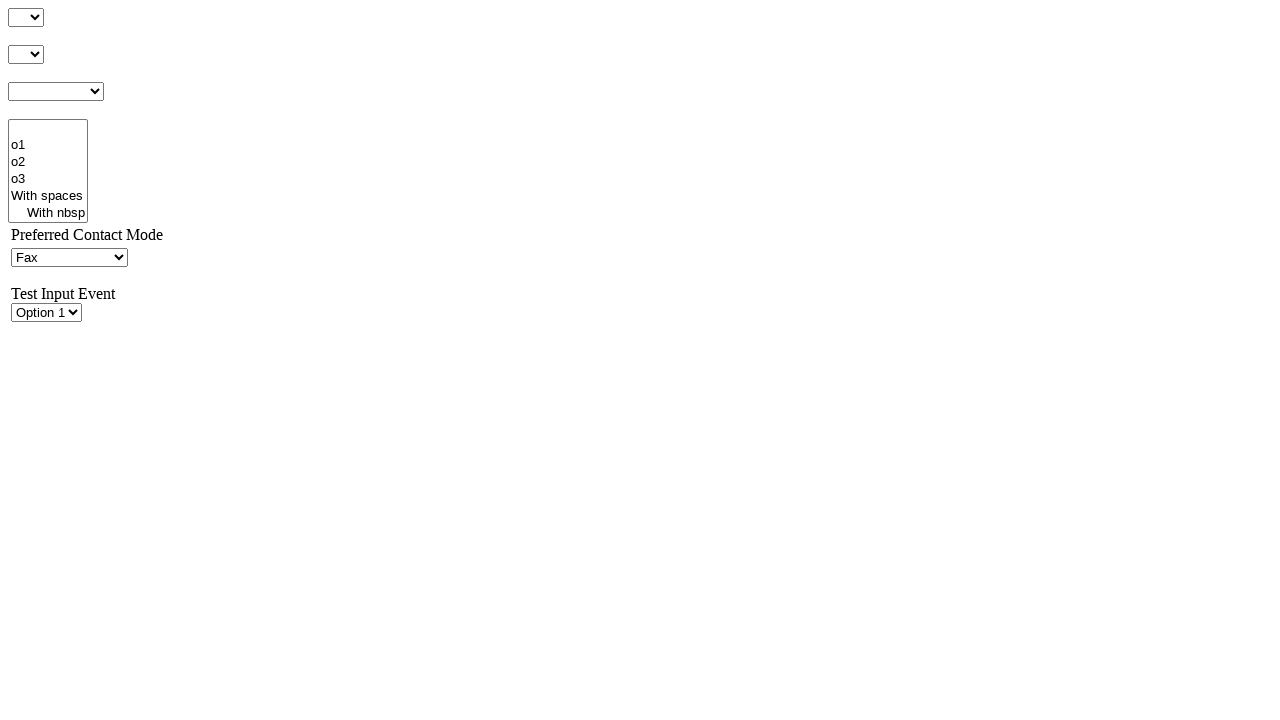

Selected option with visible text 'Mail' from dropdown #s1 on #s1
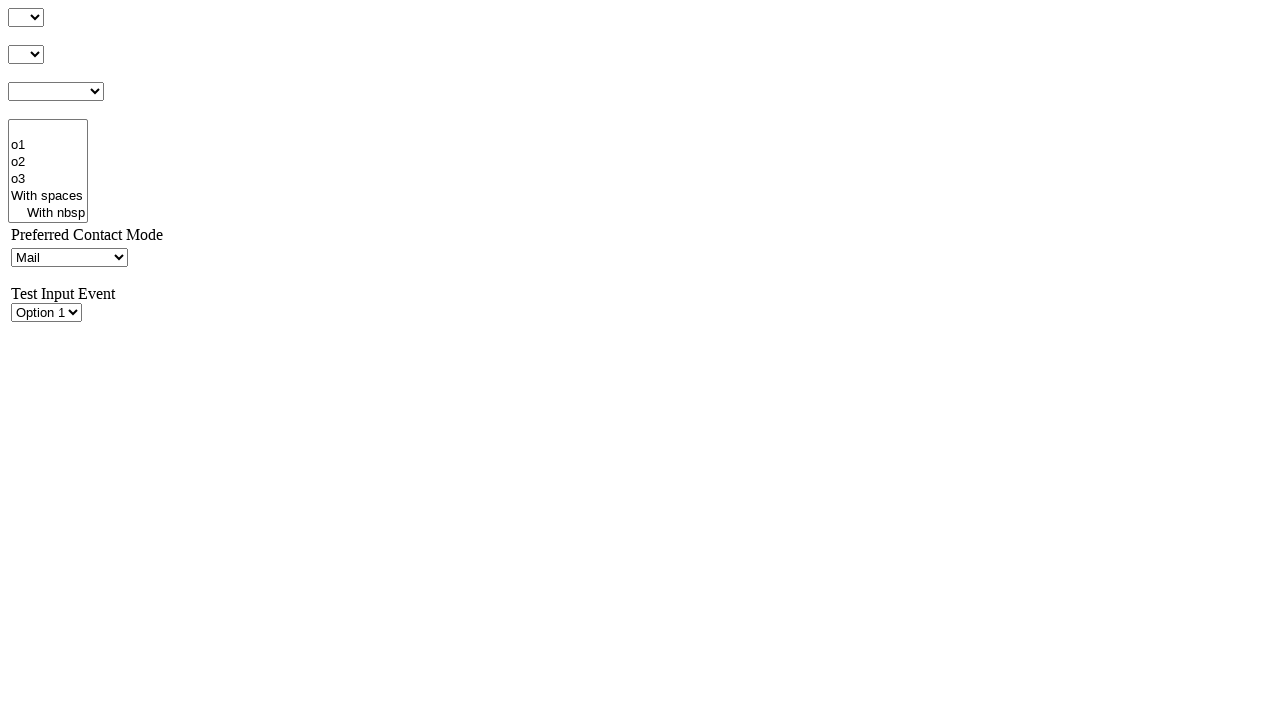

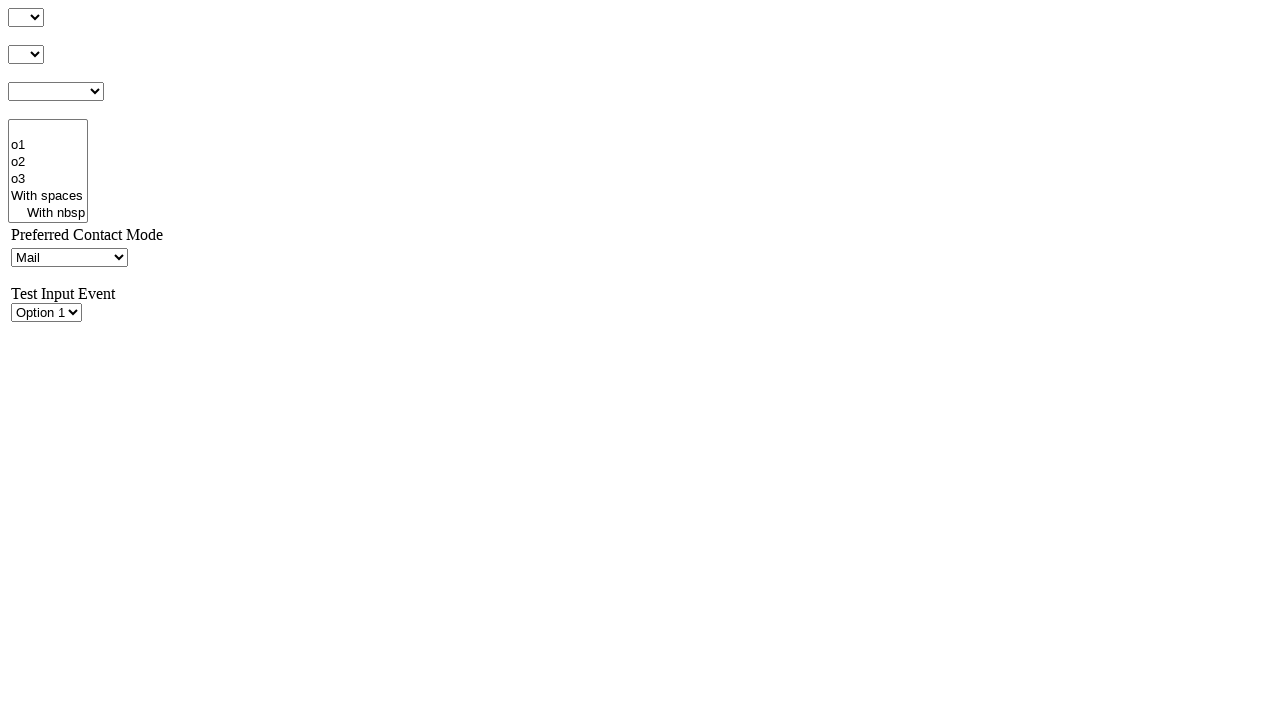